Tests filling multiple contact forms on a complicated page by entering name, email, and message fields for three different contact sections, then verifies the message text was entered correctly.

Starting URL: https://ultimateqa.com/complicated-page

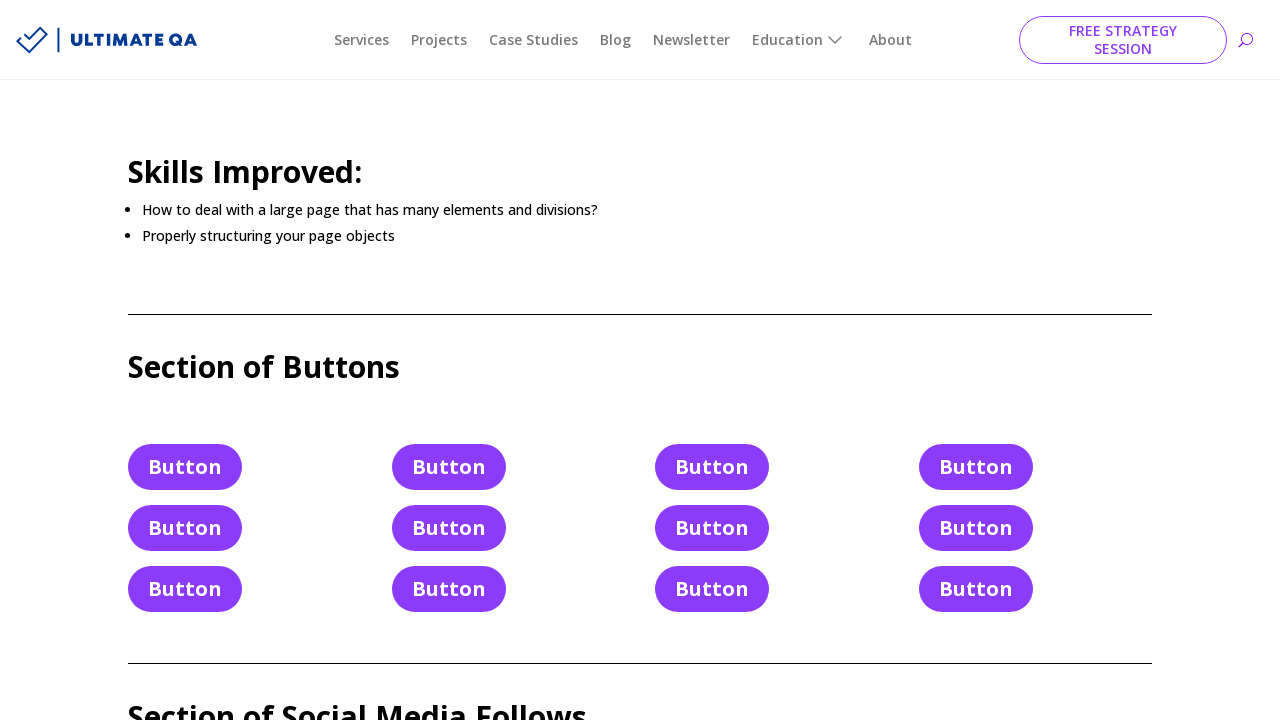

Filled name field in first contact form with 'TEST_NAME' on #et_pb_contact_name_0
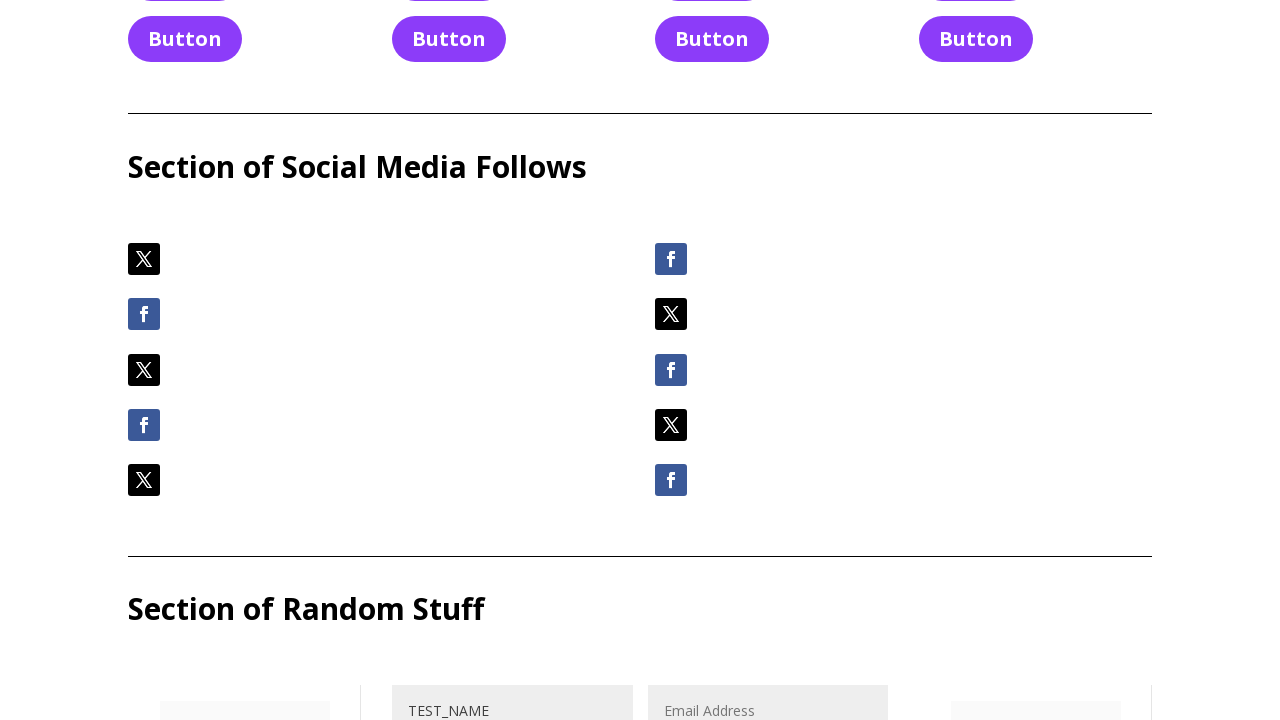

Filled email field in first contact form with 'email@email.email' on #et_pb_contact_email_0
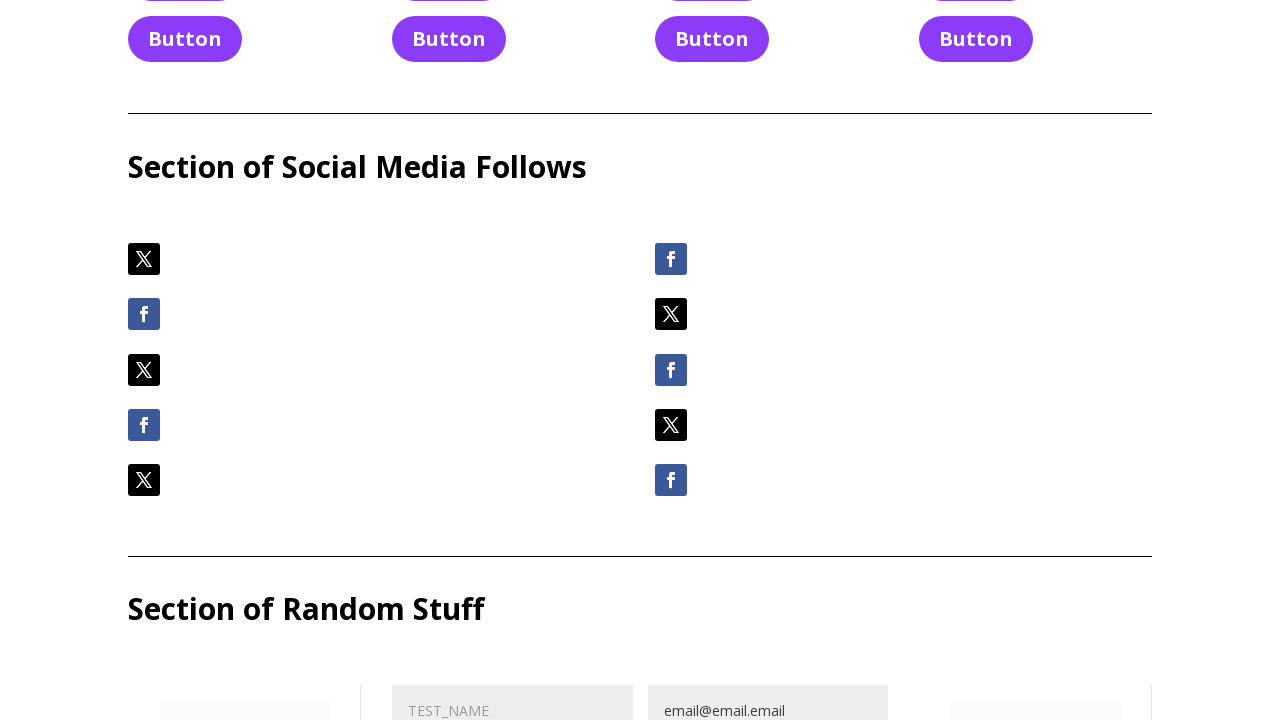

Filled message field in first contact form with multi-line message on #et_pb_contact_message_0
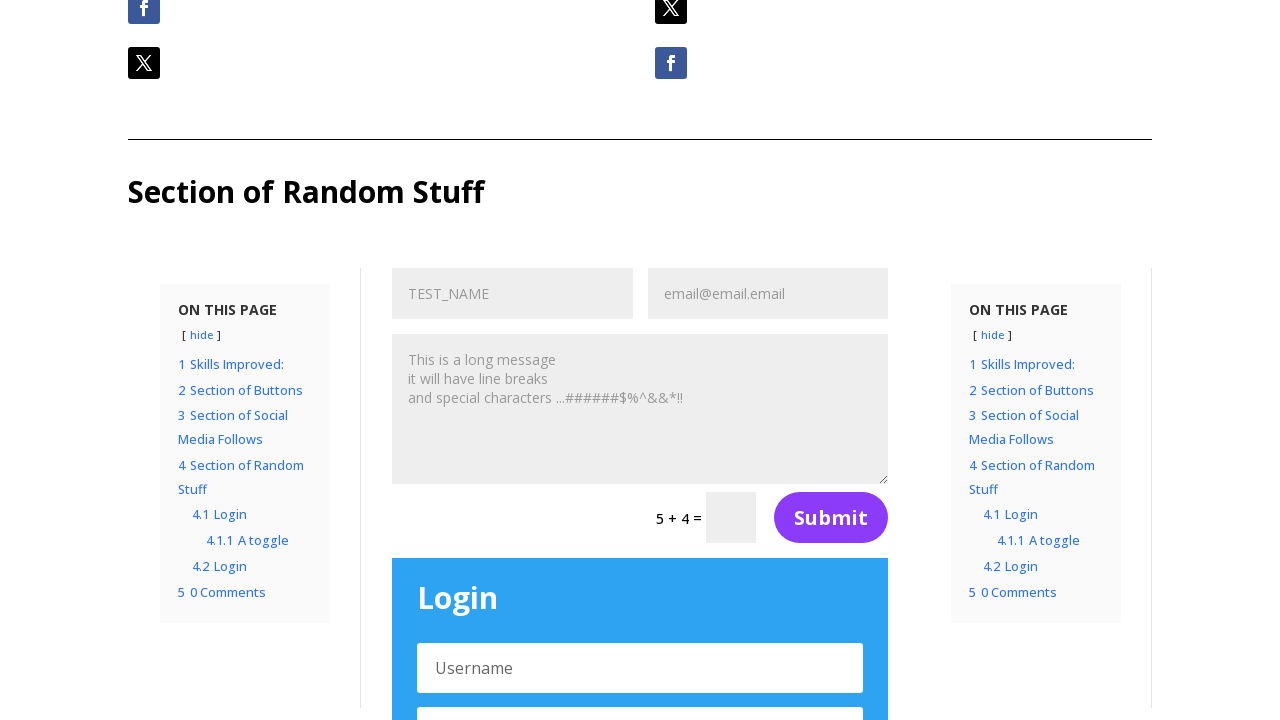

Filled name field in second contact form with 'TEST_NAME' on #et_pb_contact_name_1
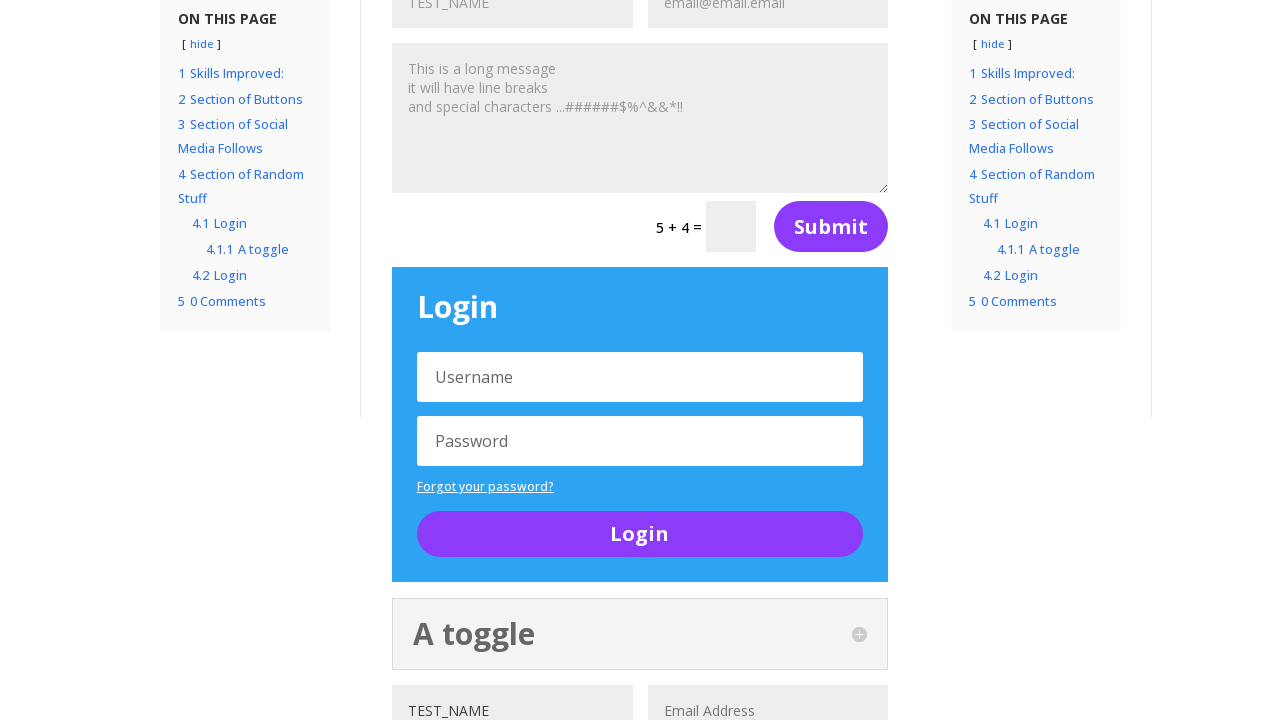

Filled email field in second contact form with 'email@email.email' on #et_pb_contact_email_1
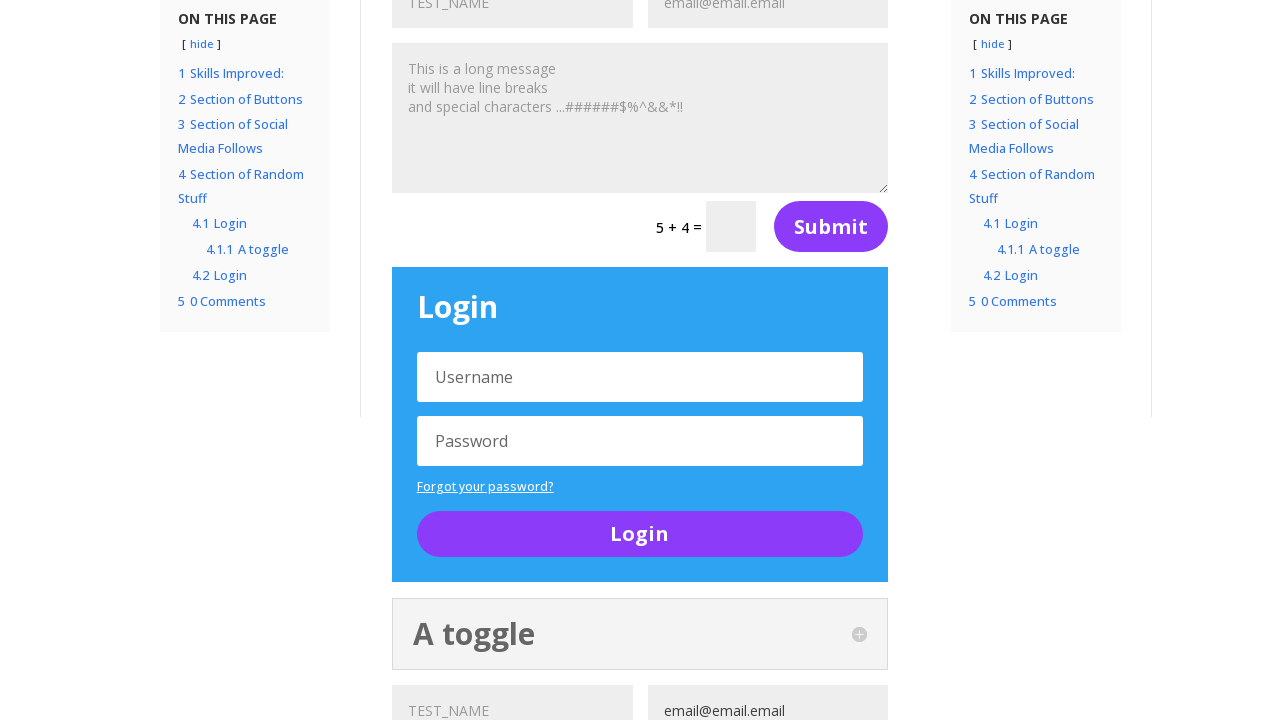

Filled message field in second contact form with multi-line message on #et_pb_contact_message_1
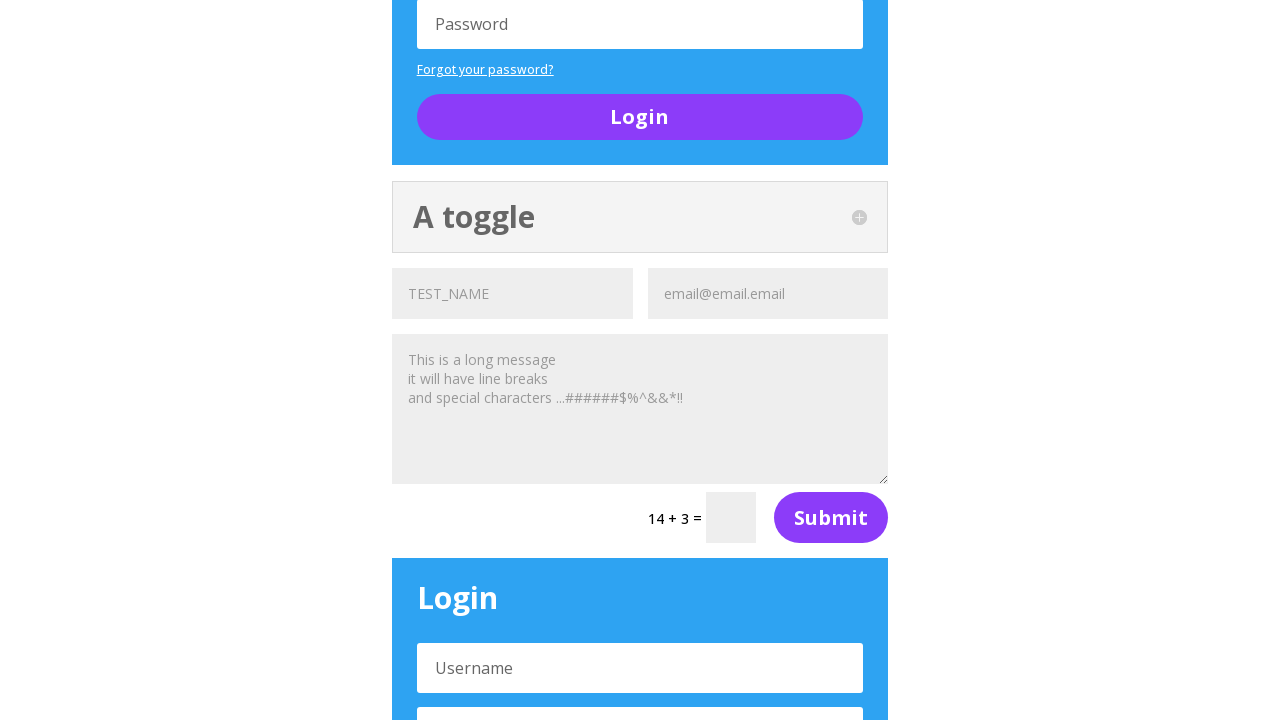

Filled name field in third contact form with 'TEST_NAME' on #et_pb_contact_name_2
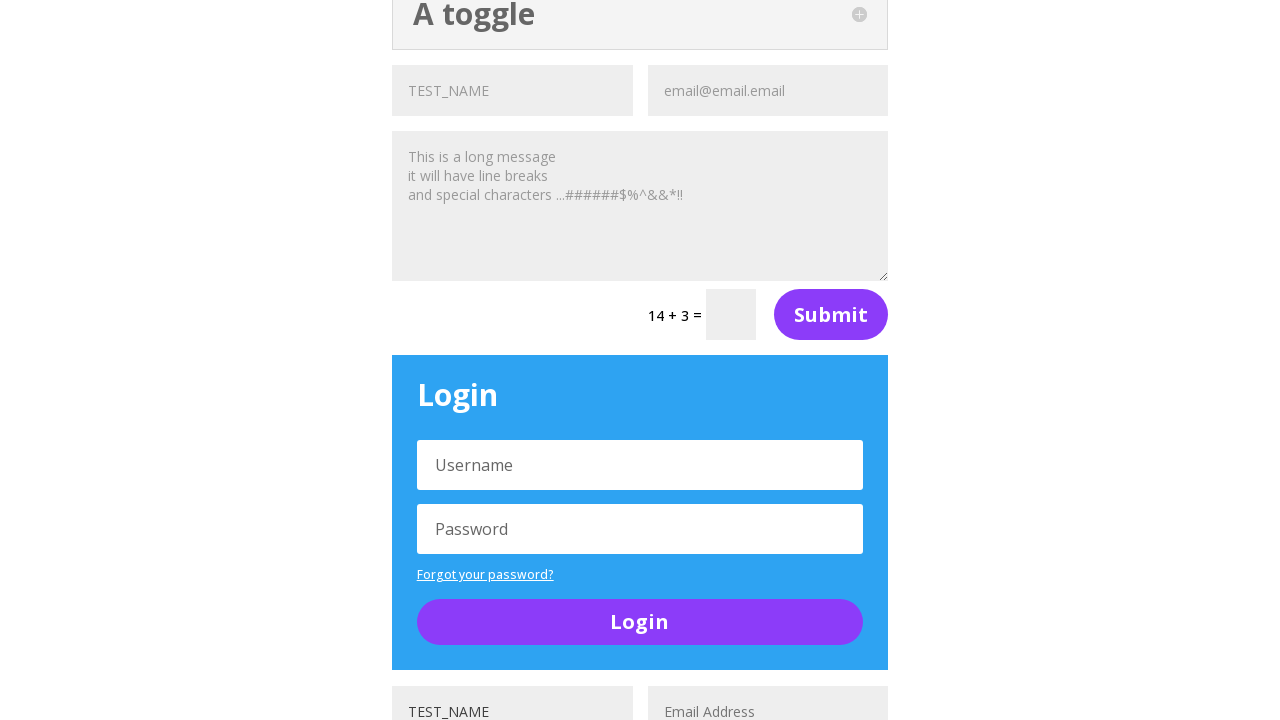

Filled email field in third contact form with 'email@email.email' on #et_pb_contact_email_2
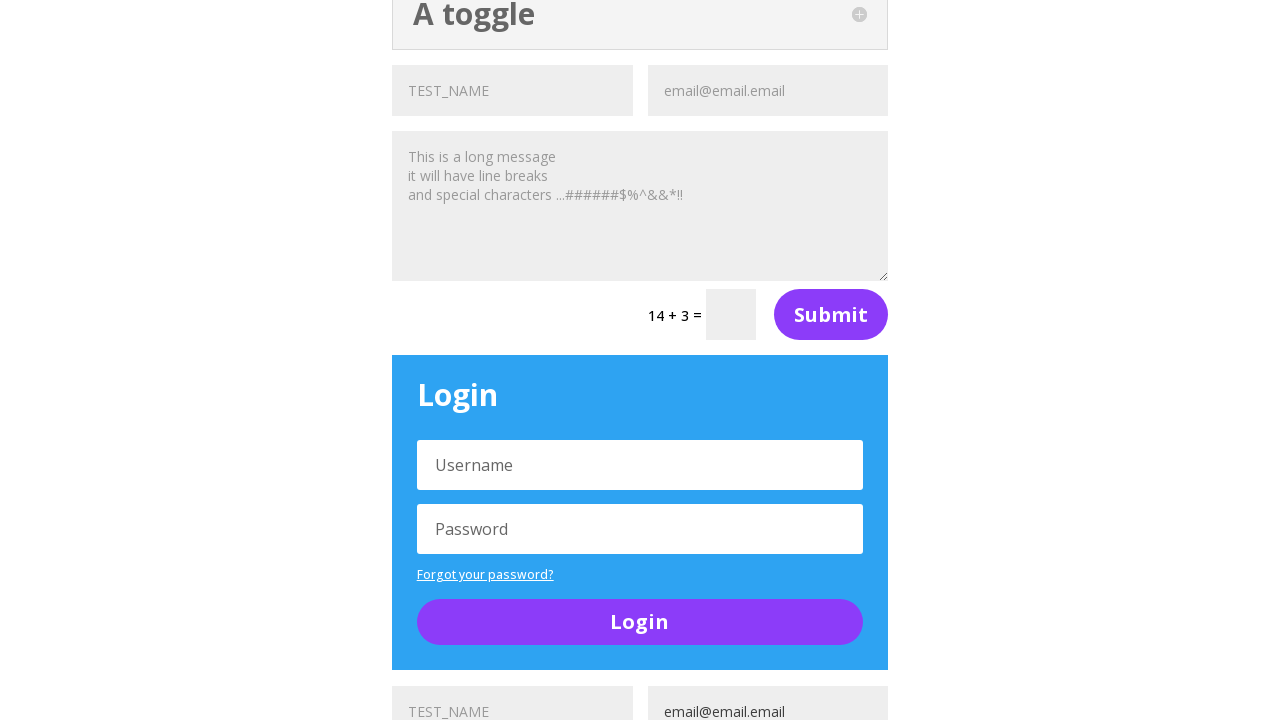

Filled message field in third contact form with multi-line message on #et_pb_contact_message_2
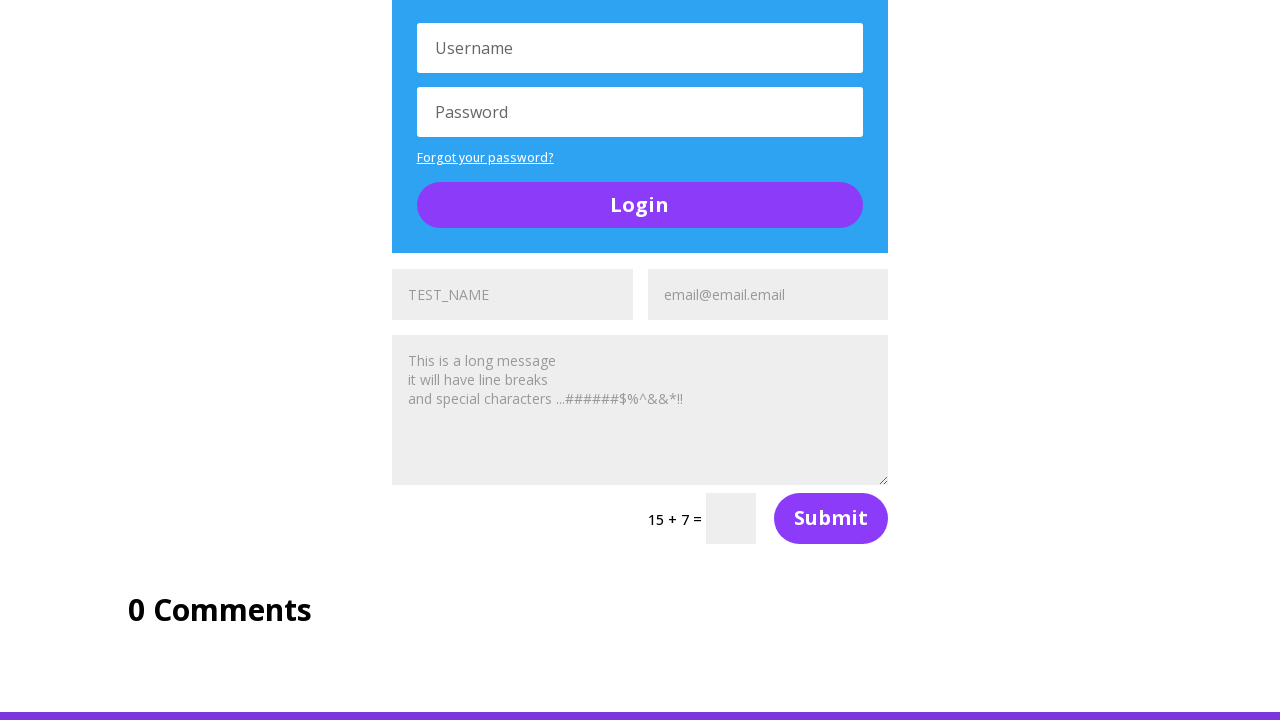

Located third contact form message element for verification
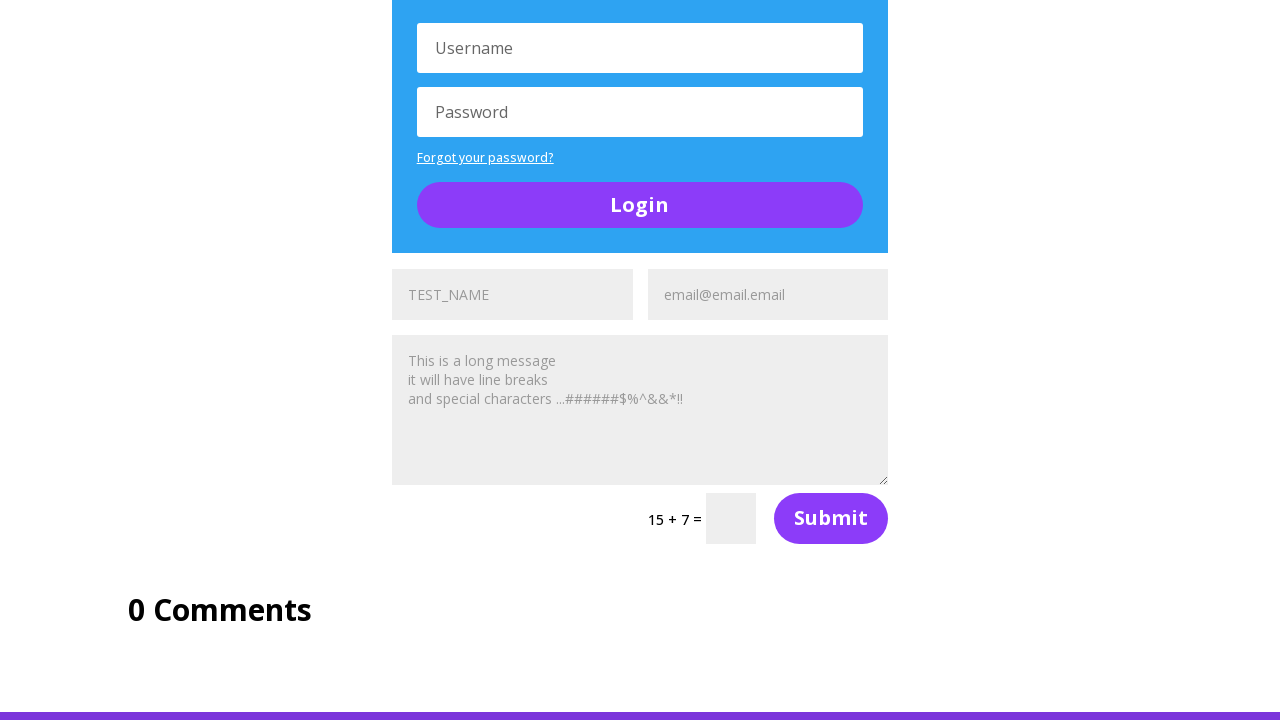

Verified that message text in third form matches the entered content
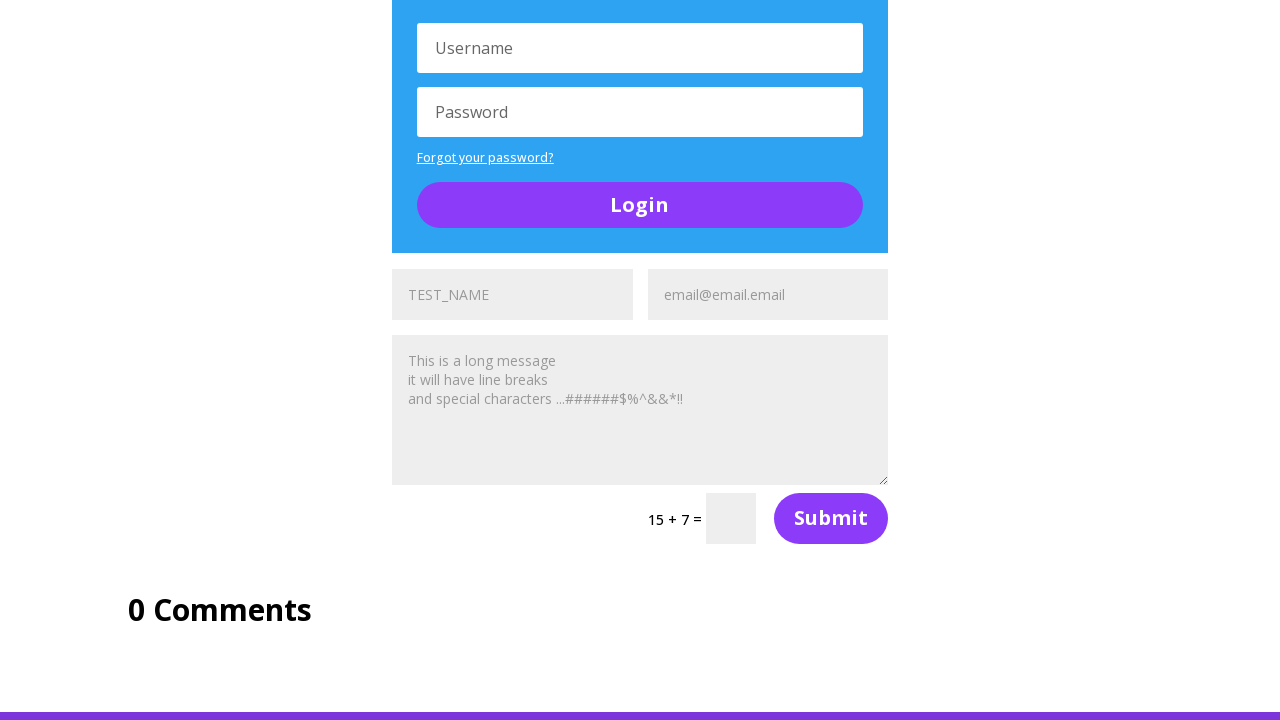

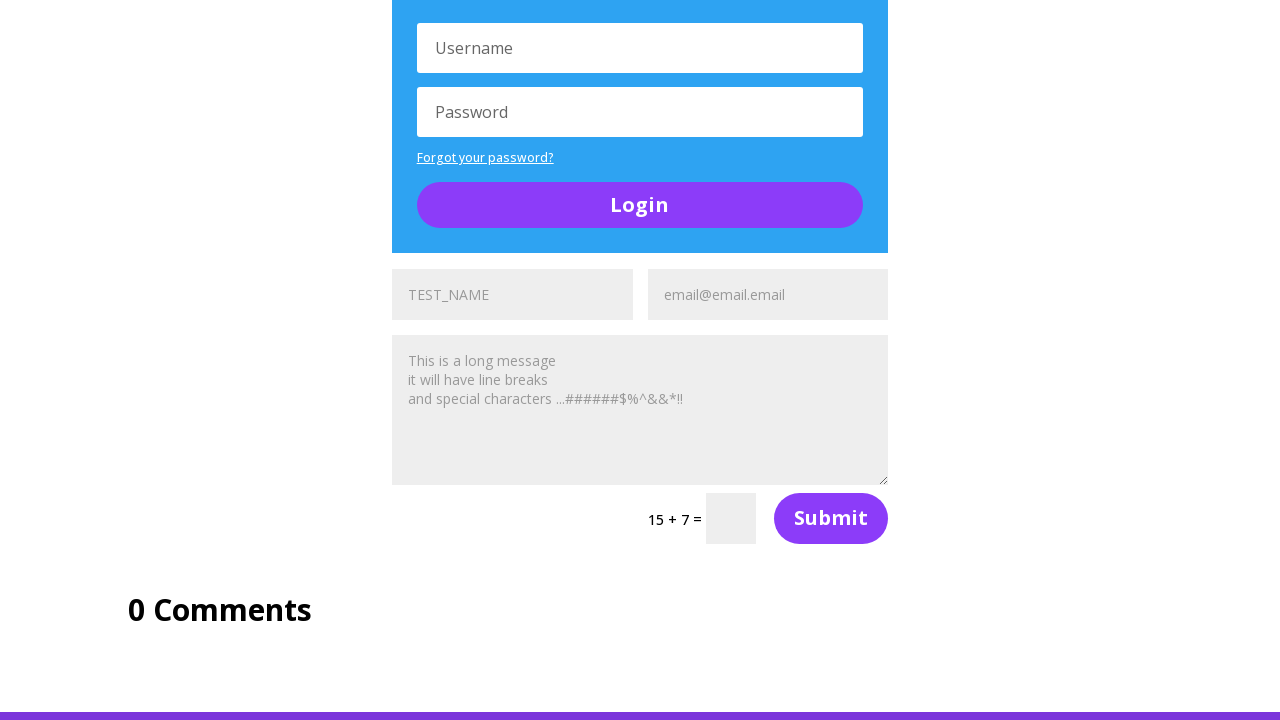